Tests the file upload functionality on a registration page by clicking the image upload button. The original script used native OS file dialog automation which is replaced with Playwright's file upload approach.

Starting URL: http://demo.automationtesting.in/Register.html

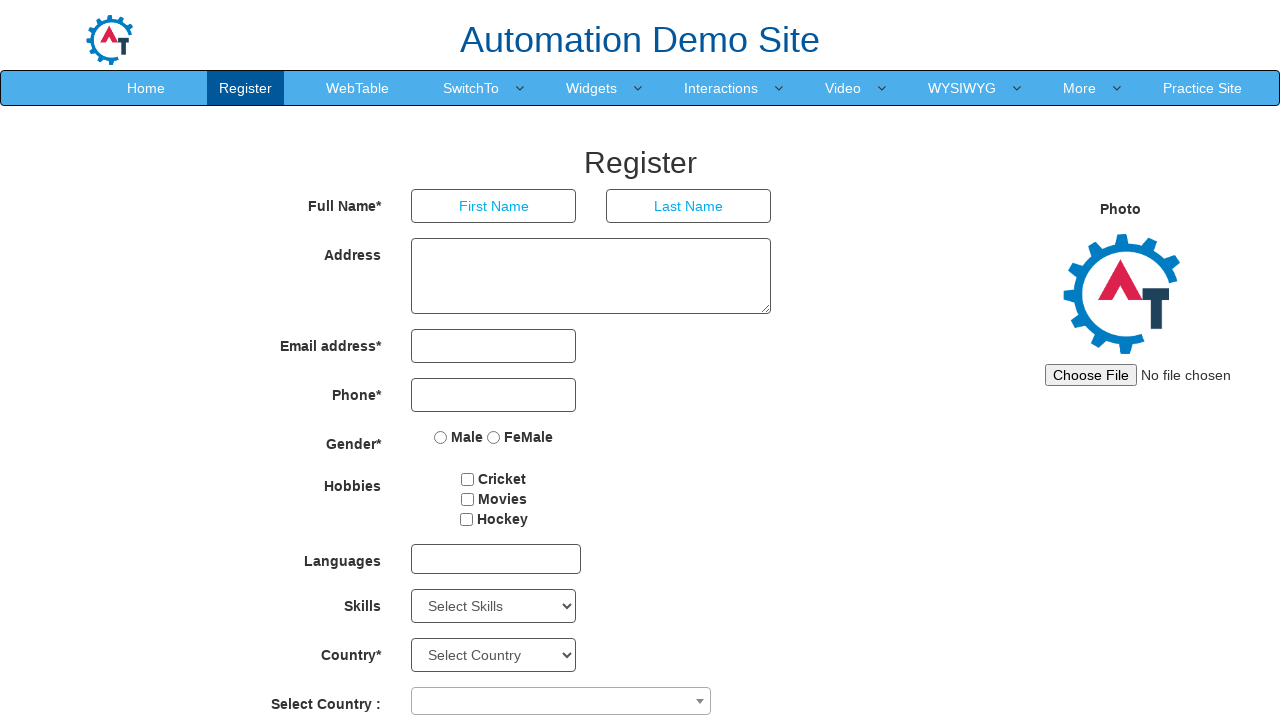

Image upload element loaded on registration page
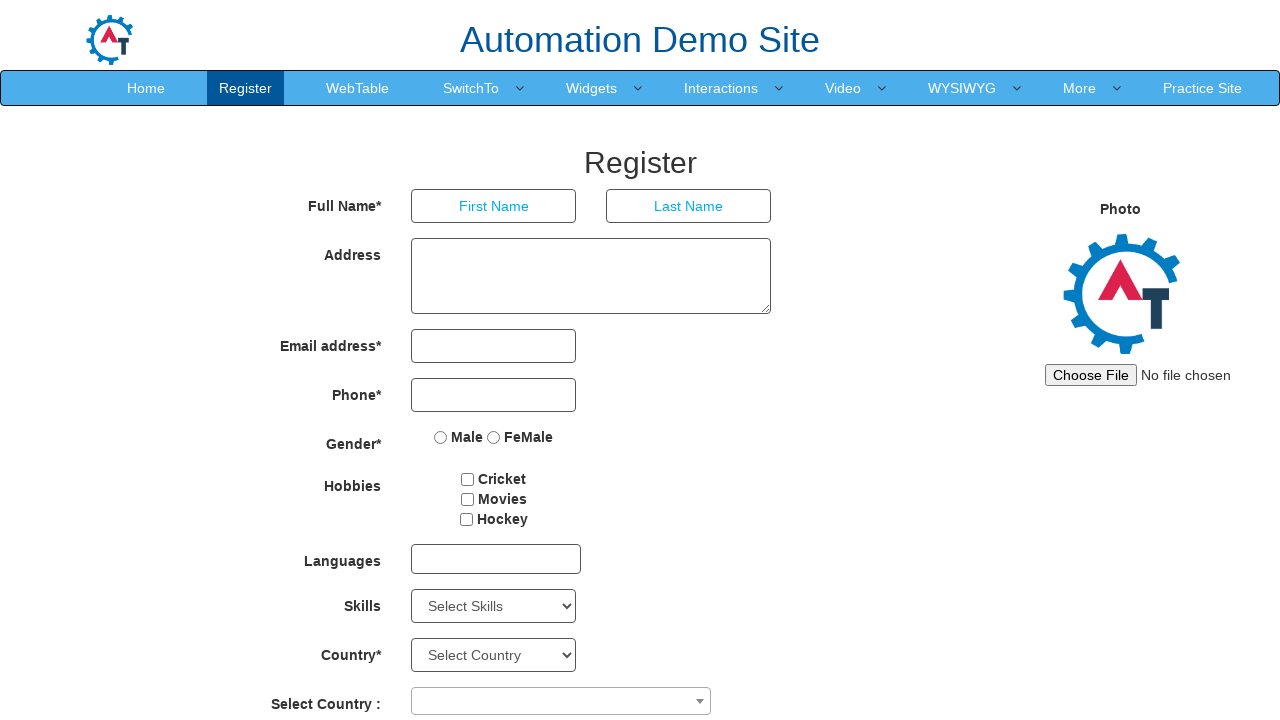

Clicked image upload button to trigger file selection at (1144, 375) on #imagesrc
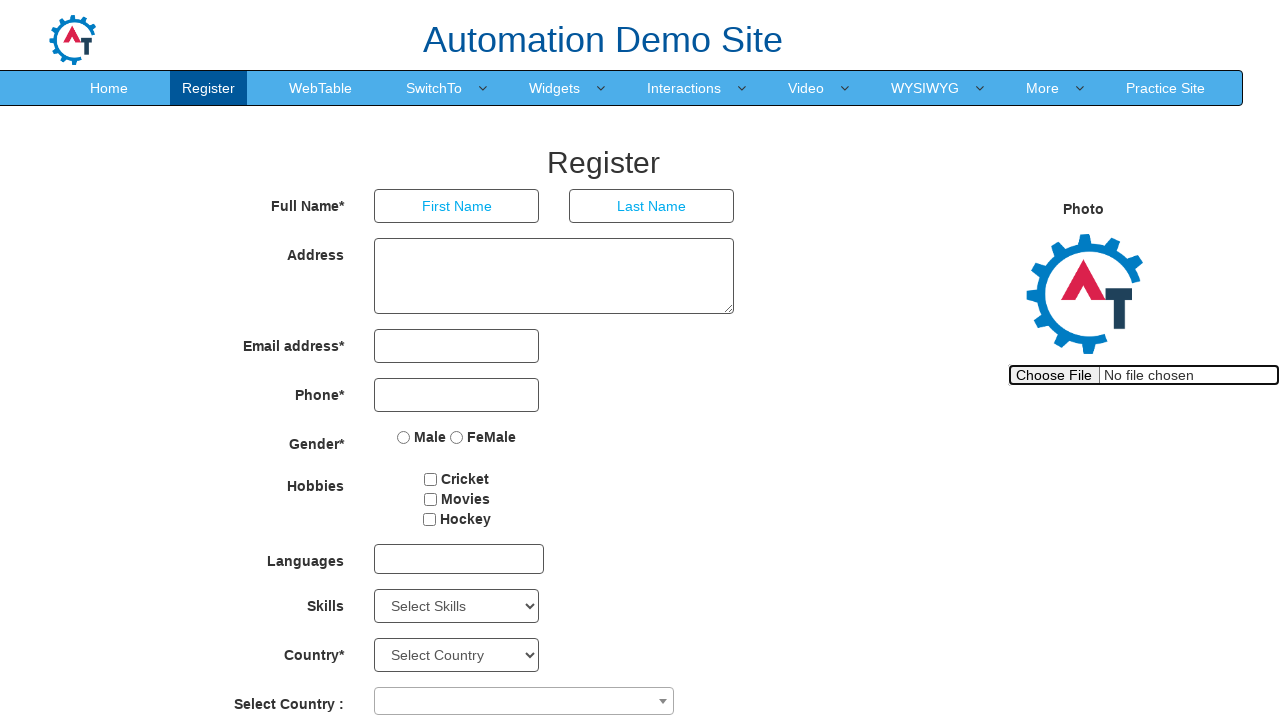

Waited for upload dialog response
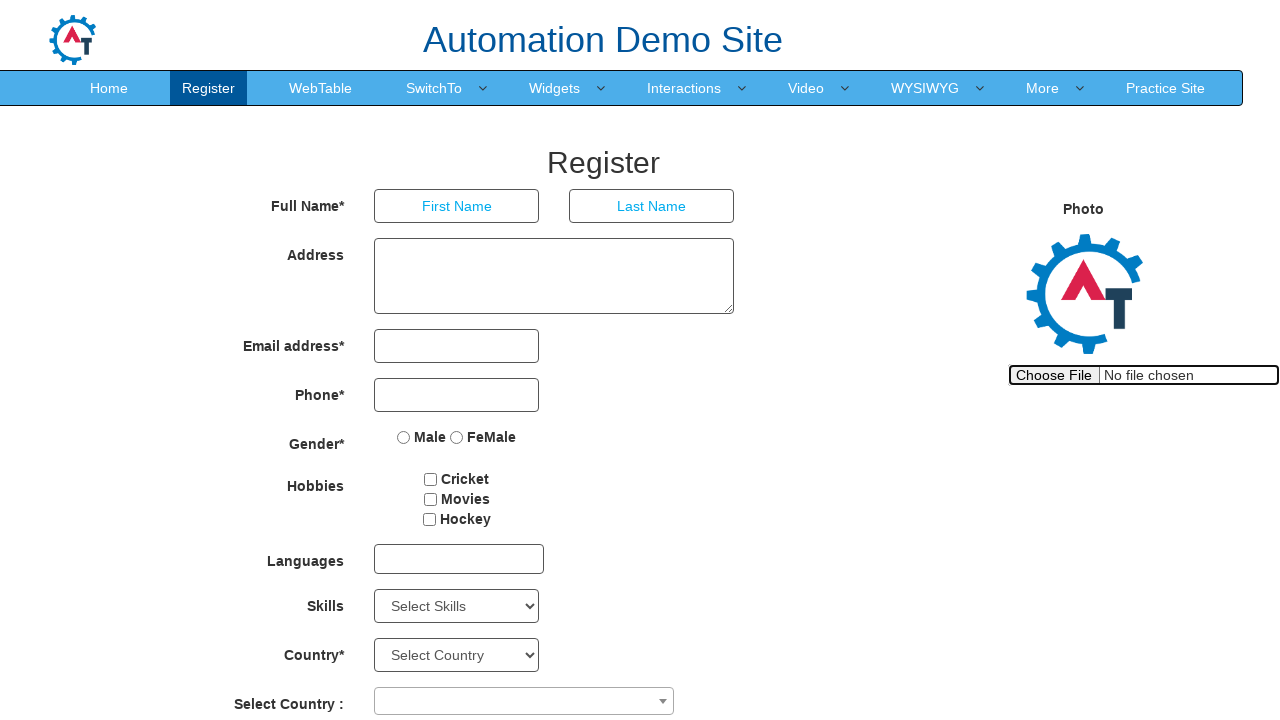

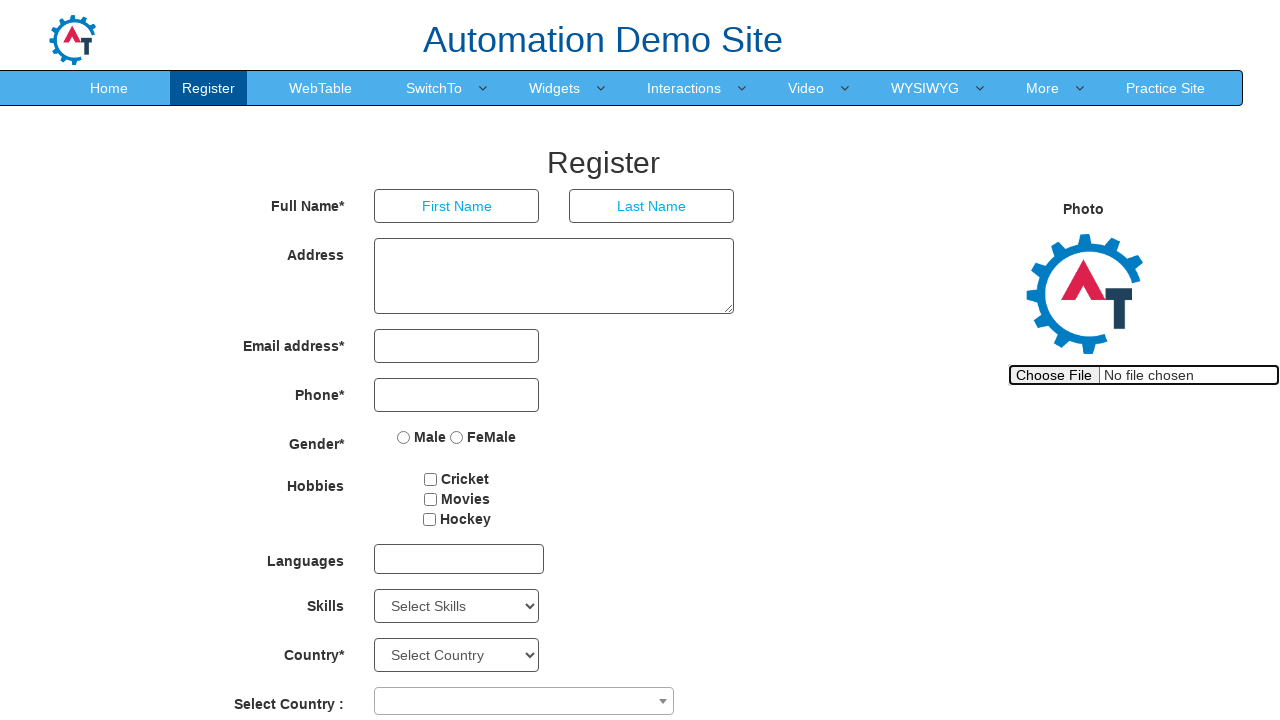